Navigates to a product page, accesses the review section, and fills in the author name field

Starting URL: https://keybooks.ro/shop/

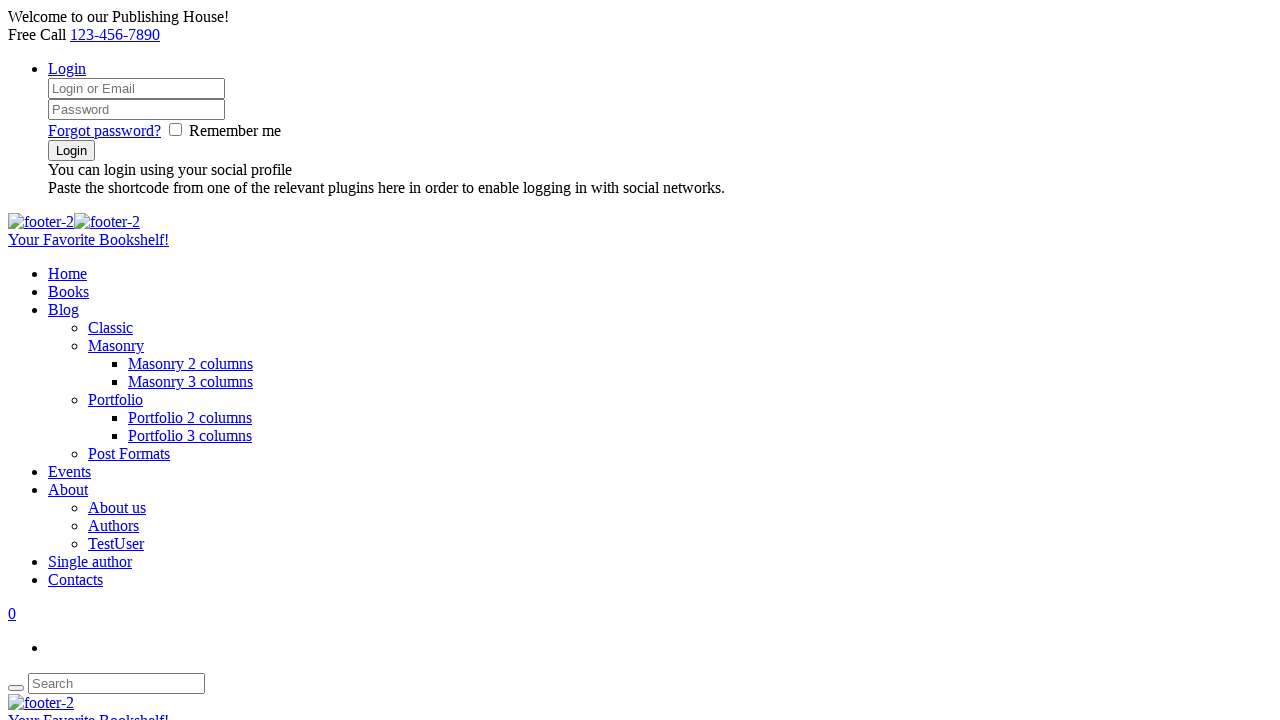

Clicked cooking book link to navigate to product page at (140, 361) on a:text-matches('Cook', 'i')
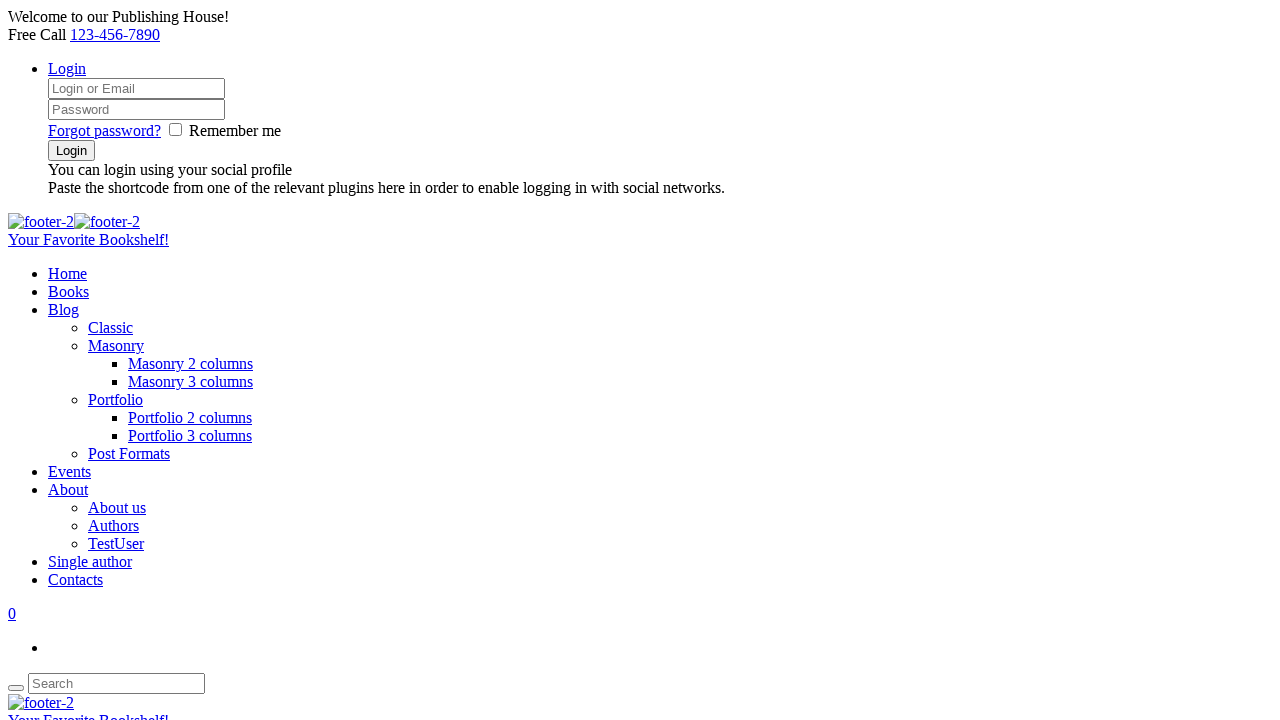

Product title loaded on page
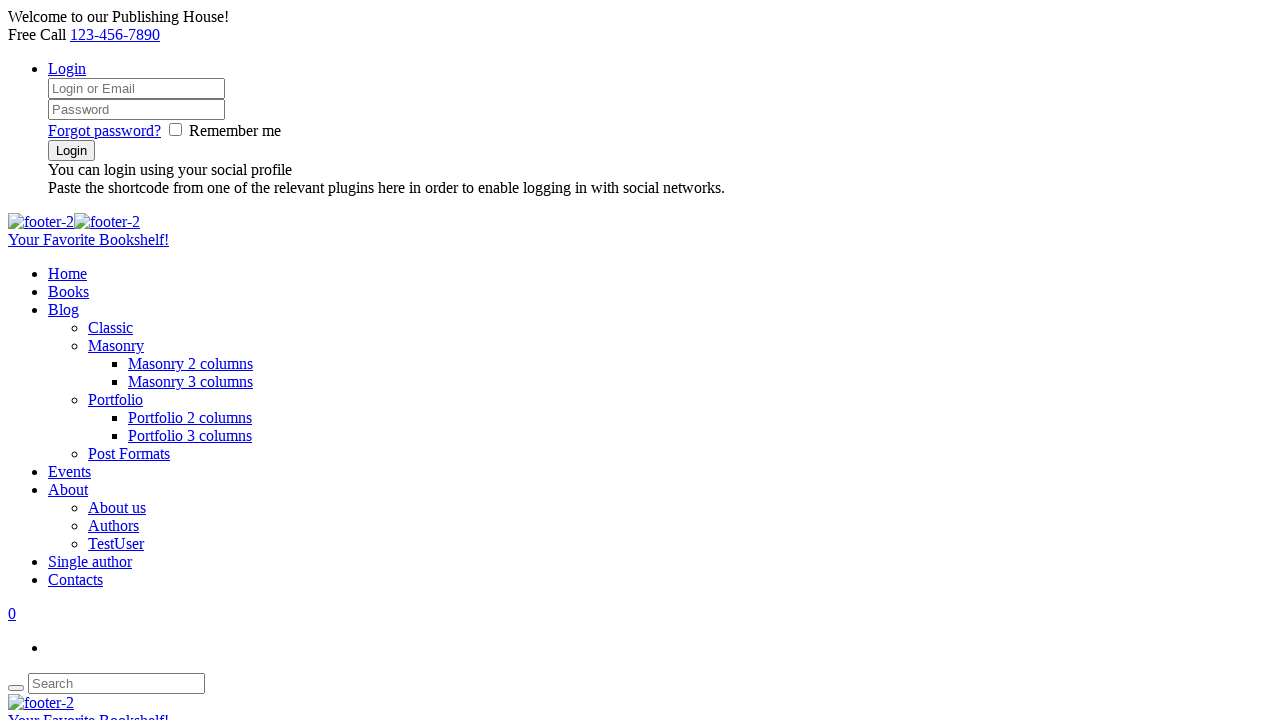

Scrolled down 3000 pixels to access reviews section
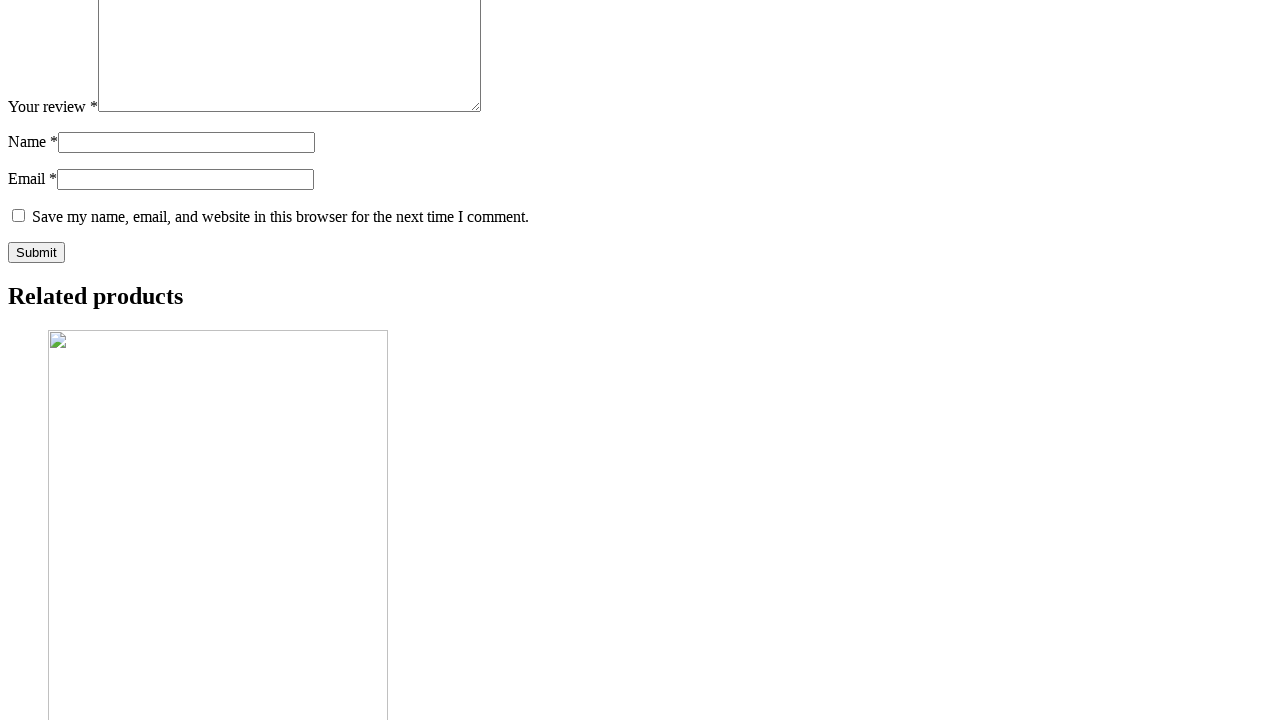

Clicked reviews tab at (660, 361) on #tab-title-reviews
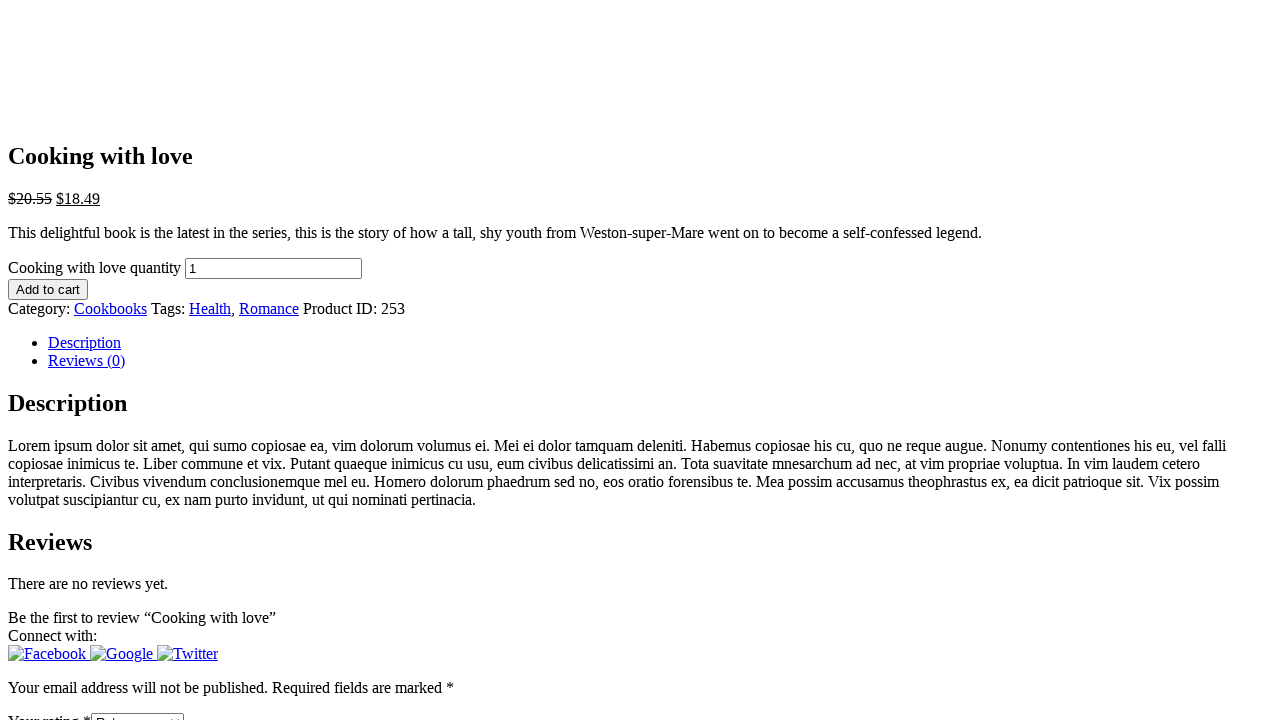

Author name input field is ready
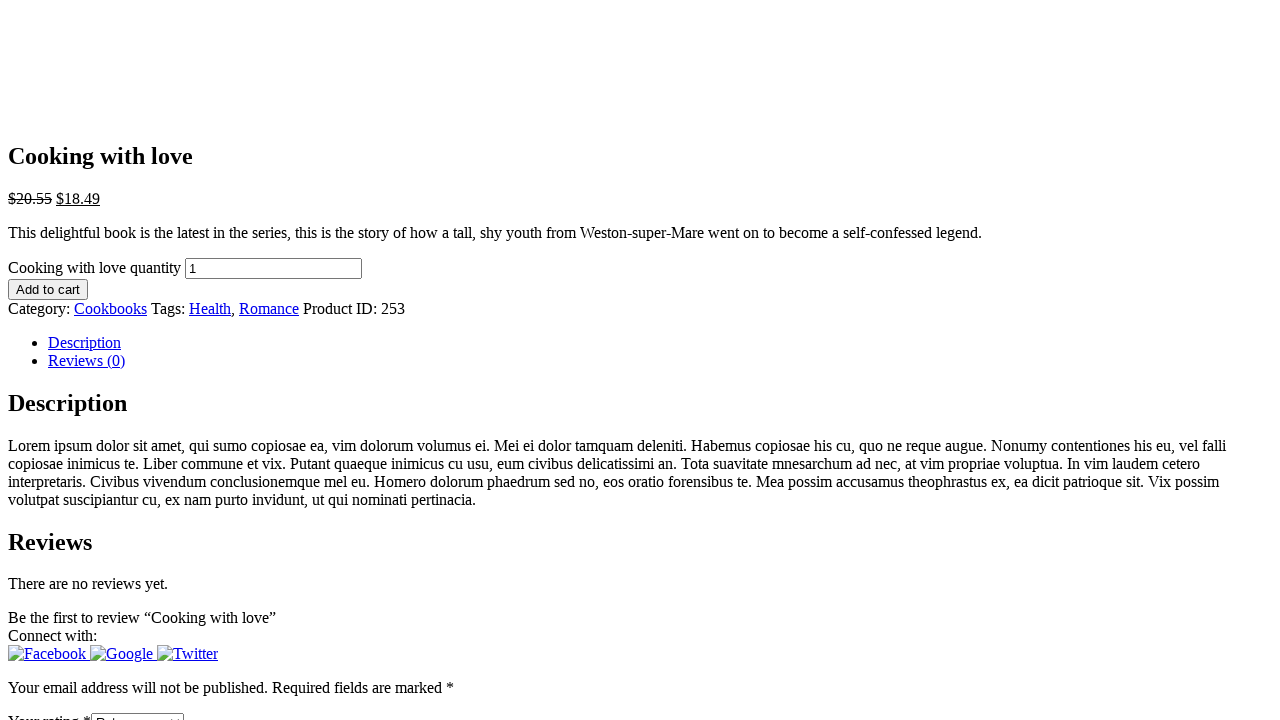

Filled author name field with 'Reviewer123' on input[name='author']
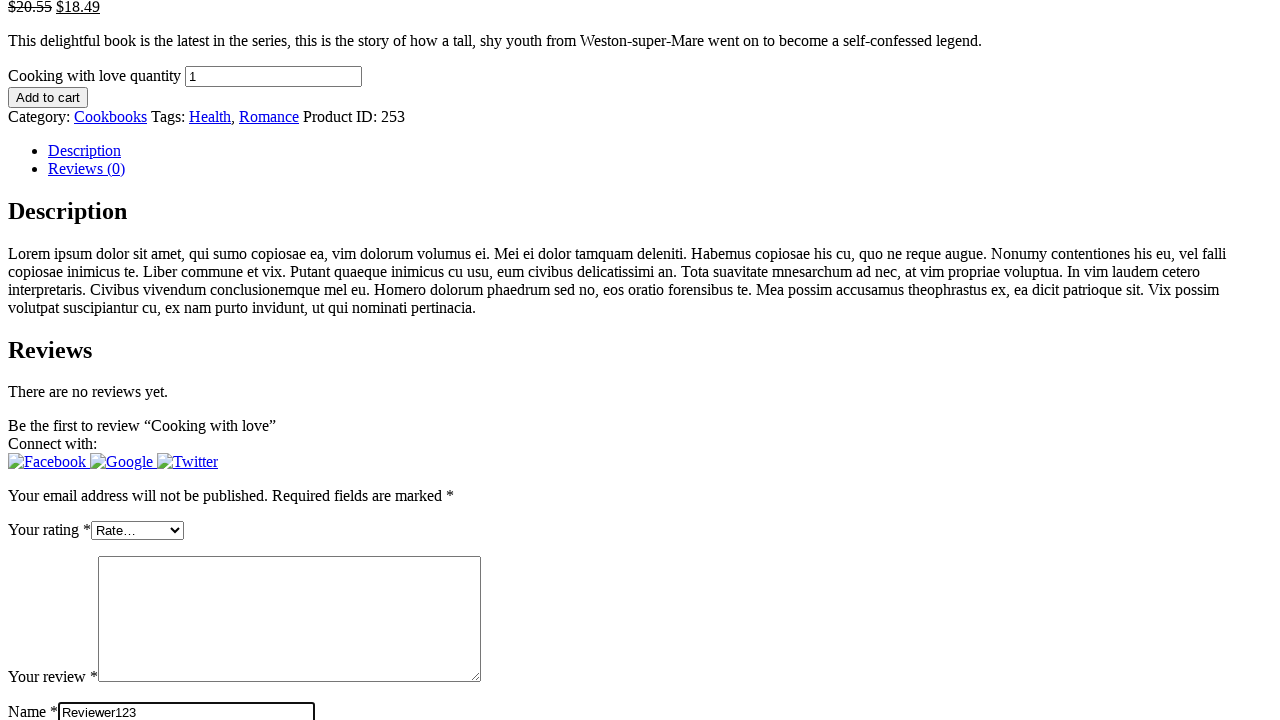

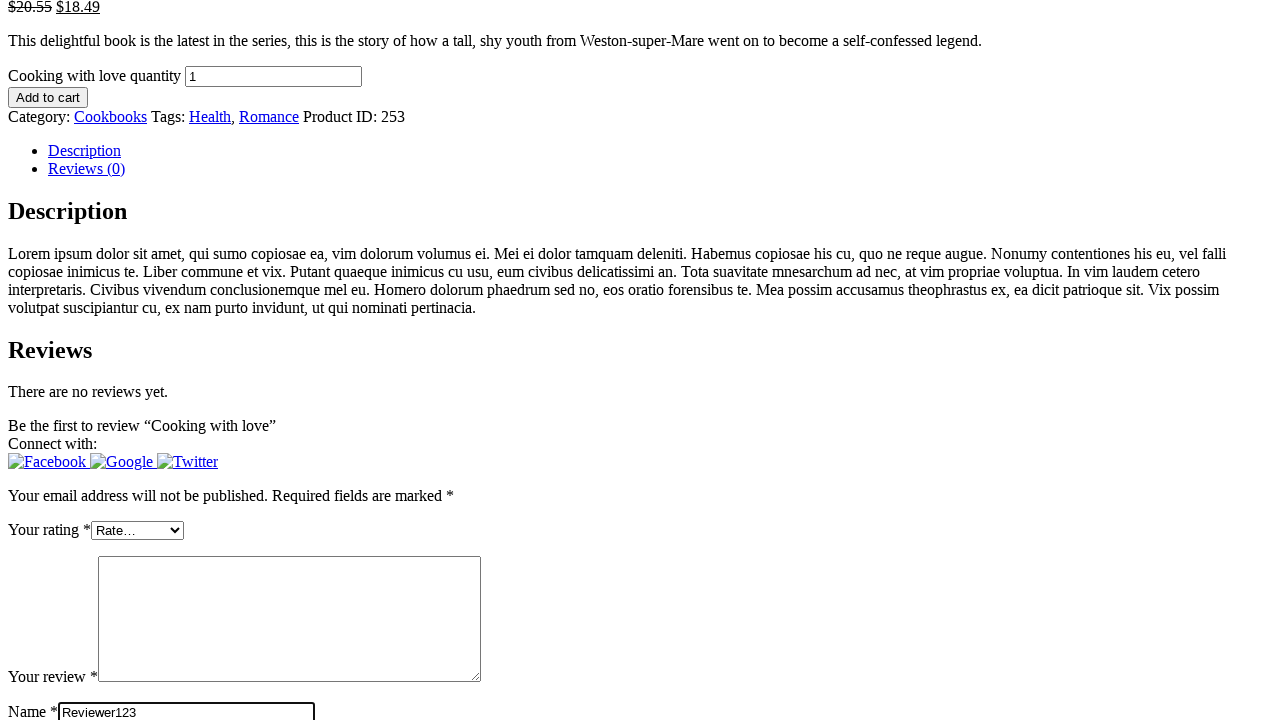